Navigates to Cinepolis El Salvador movie showtimes page and scrolls to a specific ticket button element on the page.

Starting URL: https://www.cinepolis.com.sv/cartelera

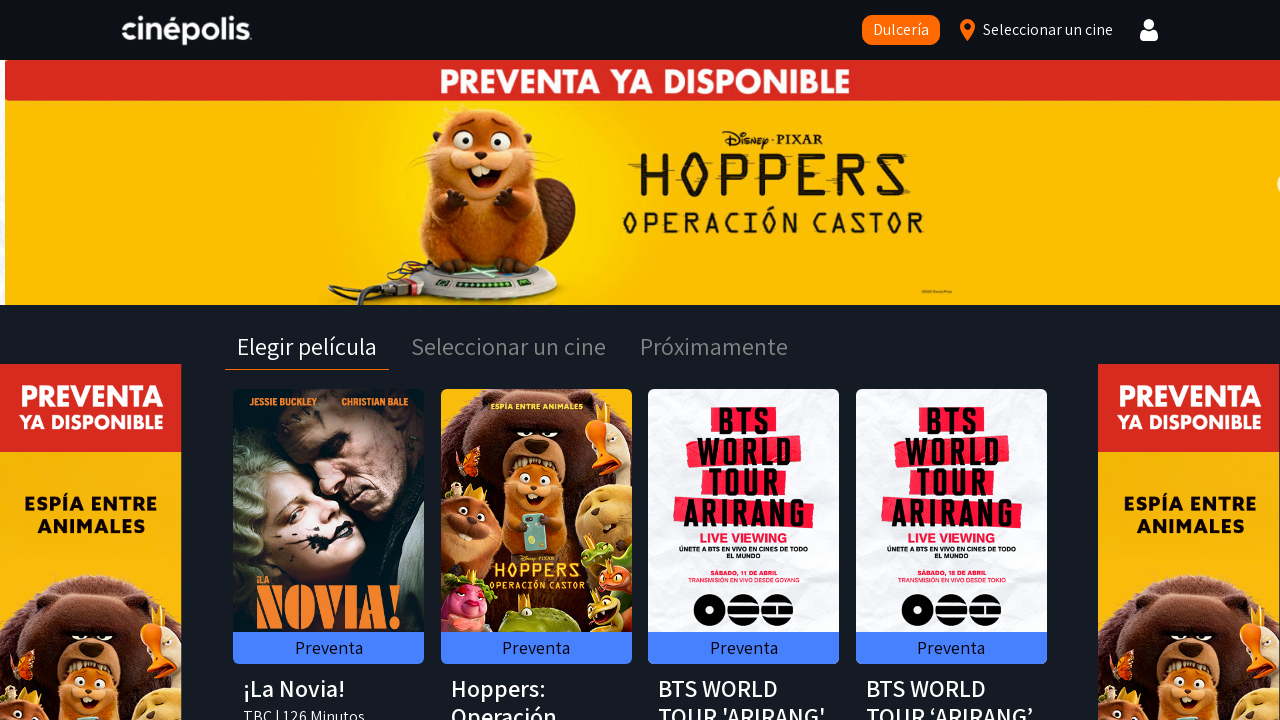

Waited for page to load (networkidle)
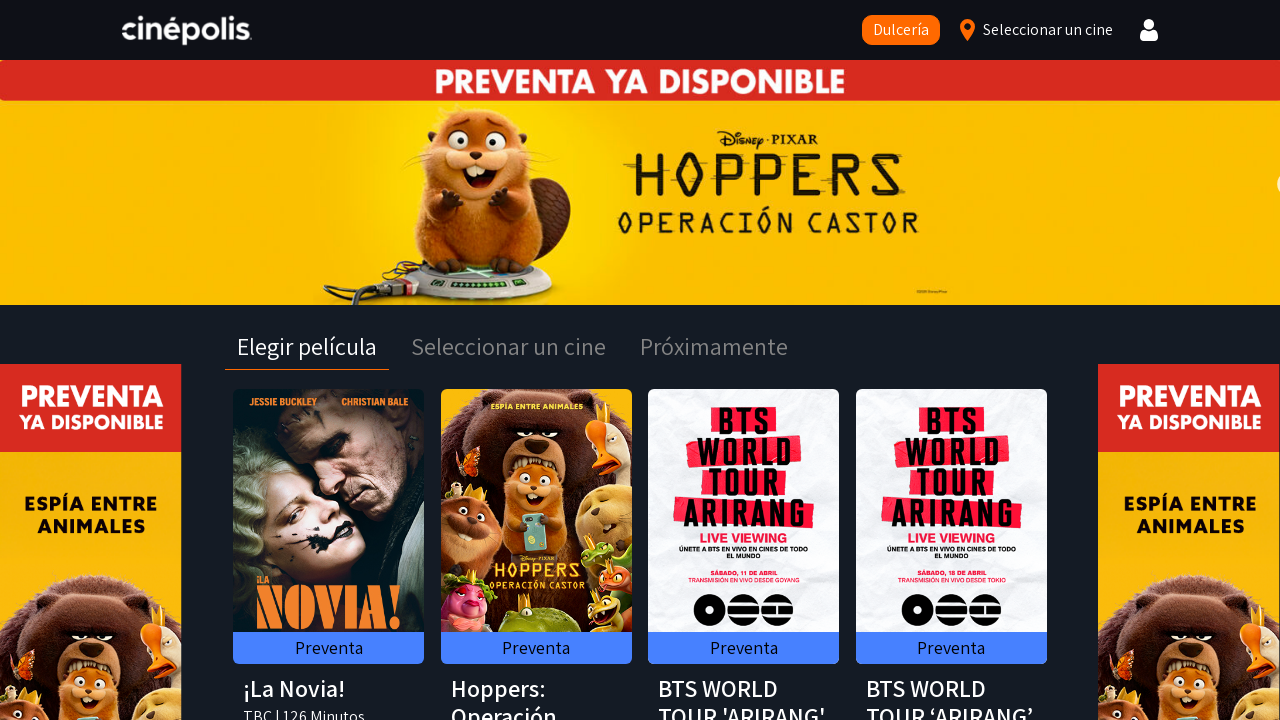

Scrolled to ticket button element (getTicket_2948 or similar)
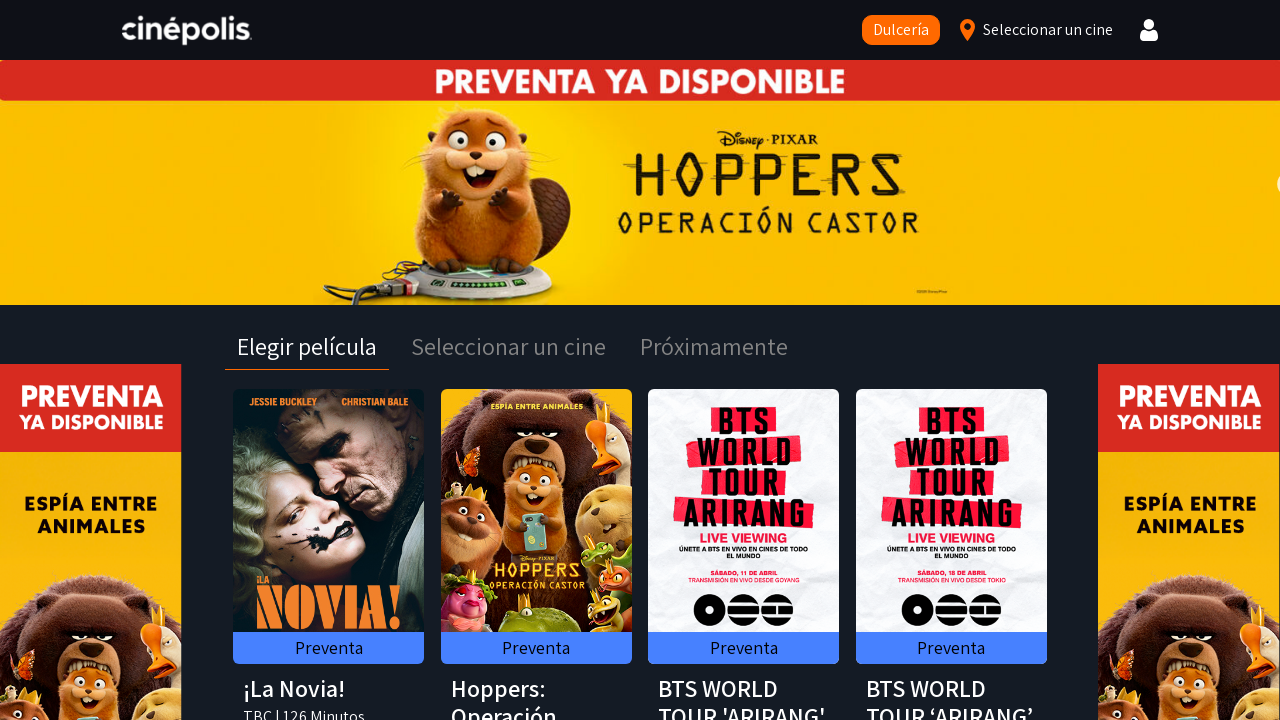

Waited 1 second for scroll animation to complete
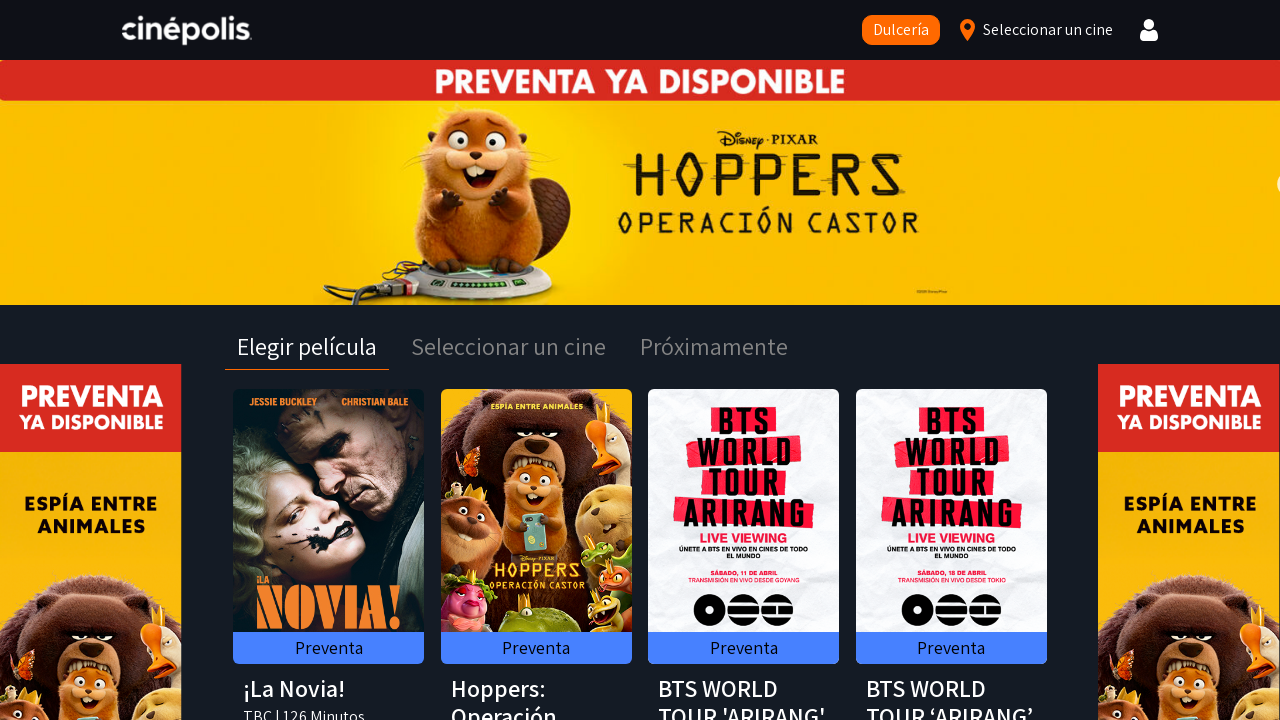

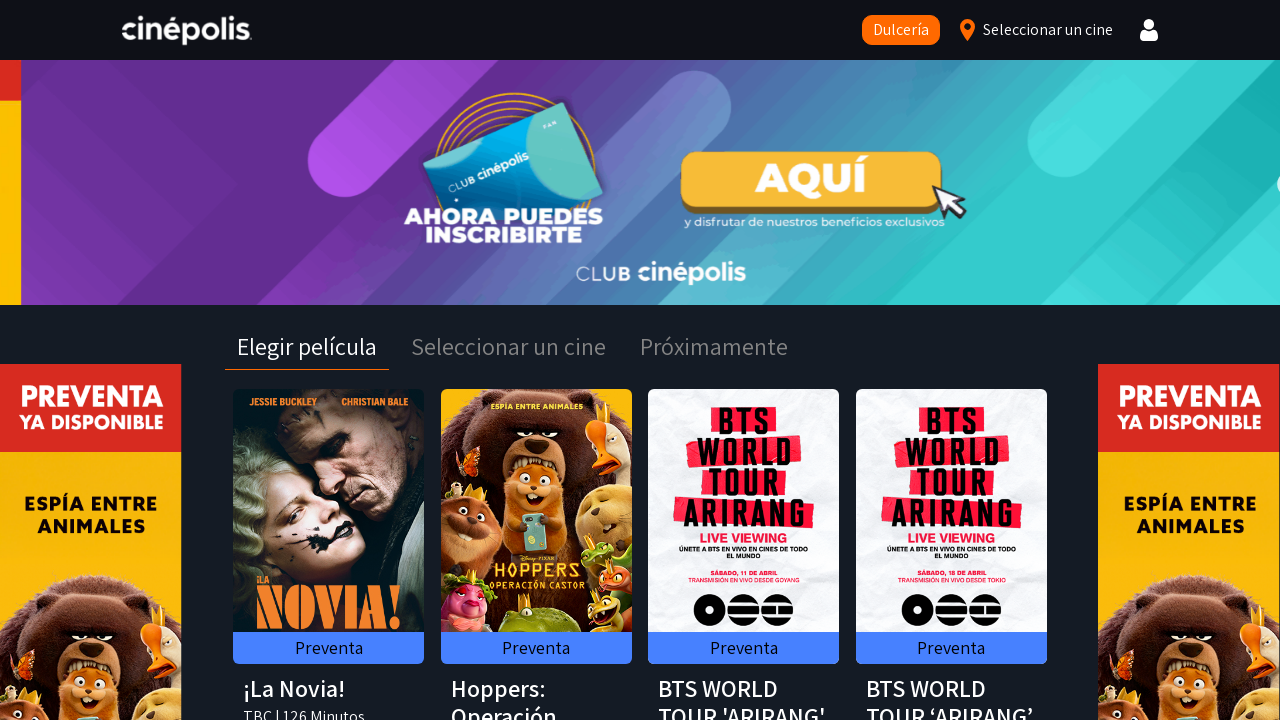